Tests drag and drop functionality by dragging a draggable element onto a droppable target element on the jQuery UI demo page.

Starting URL: https://jqueryui.com/resources/demos/droppable/default.html

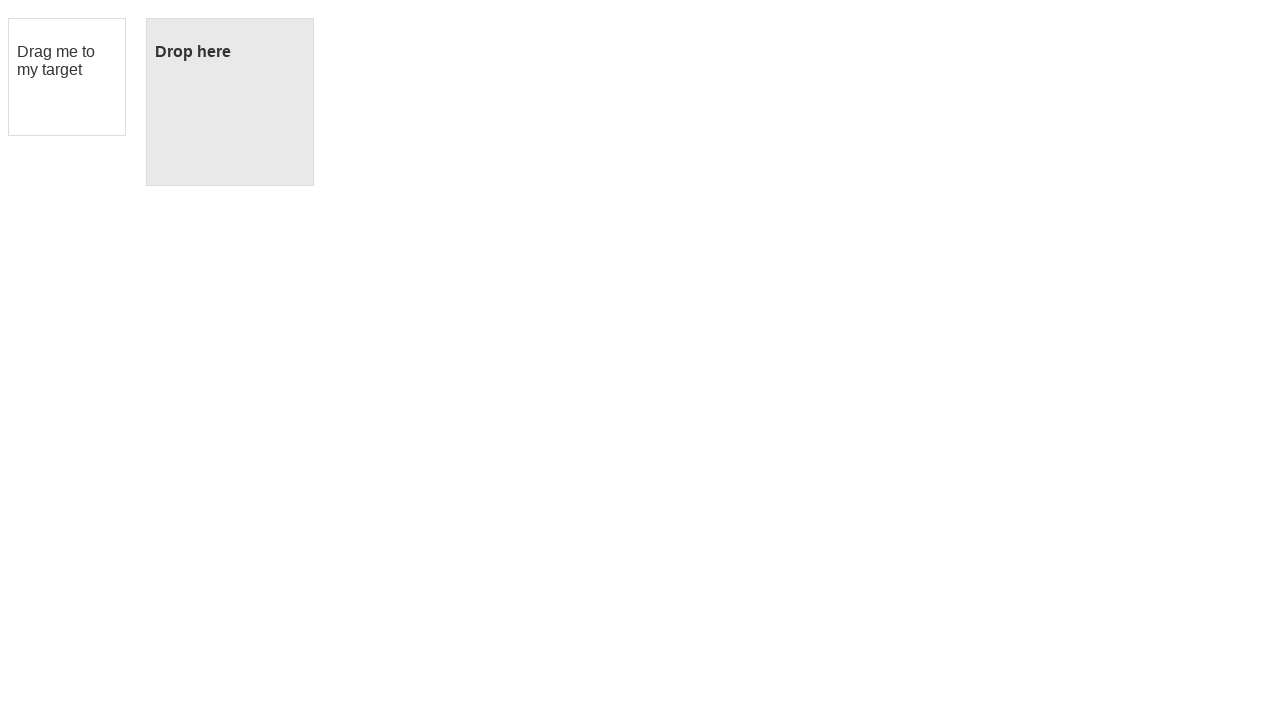

Located the draggable element with ID 'draggable'
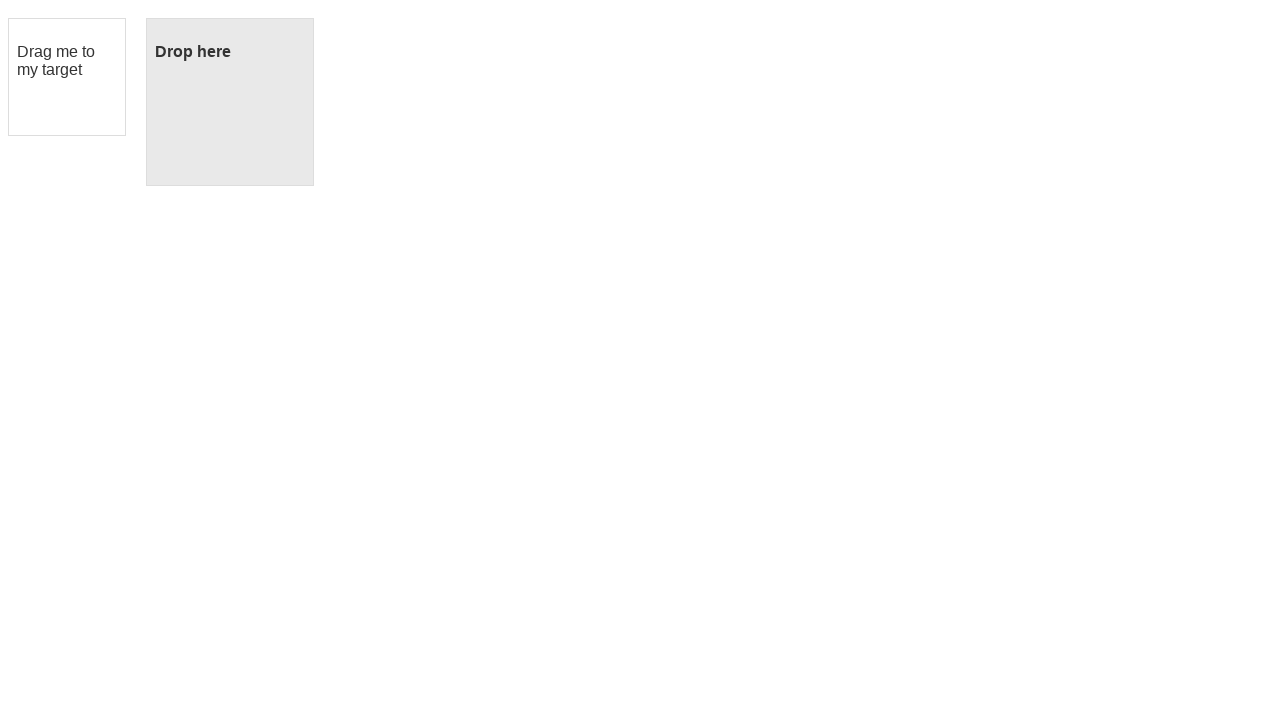

Located the droppable target element with ID 'droppable'
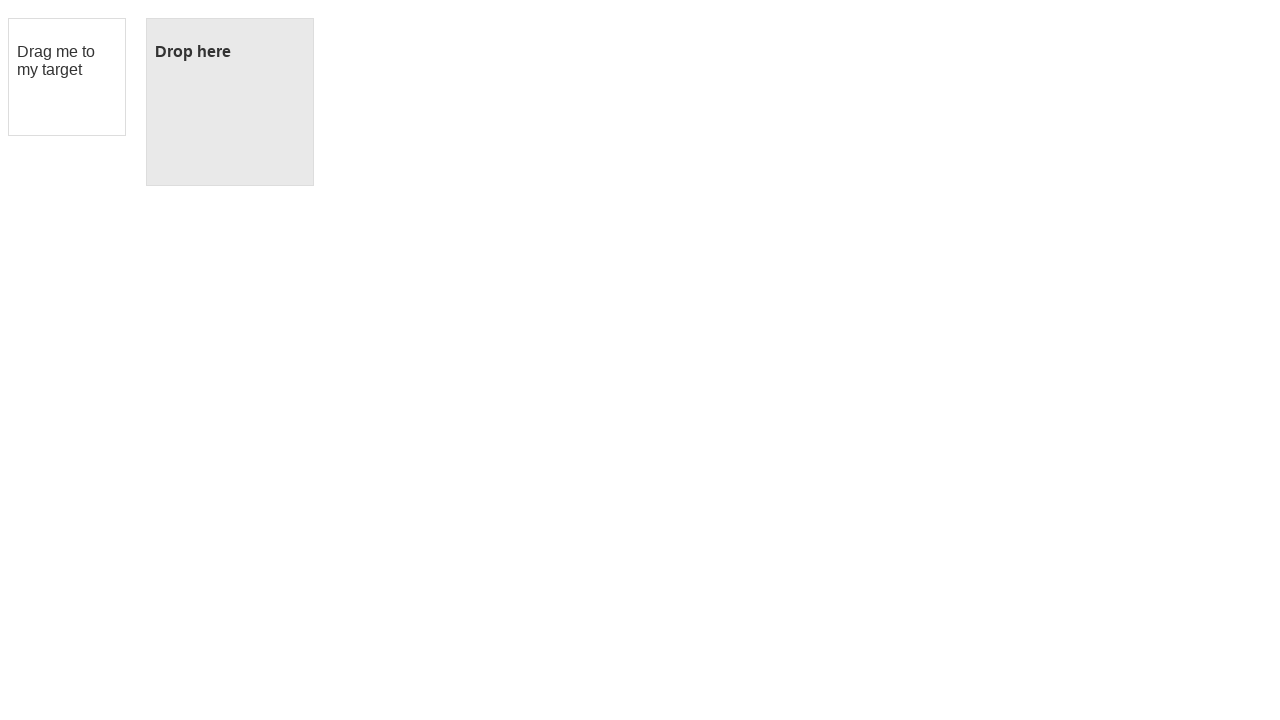

Dragged the draggable element onto the droppable target at (230, 102)
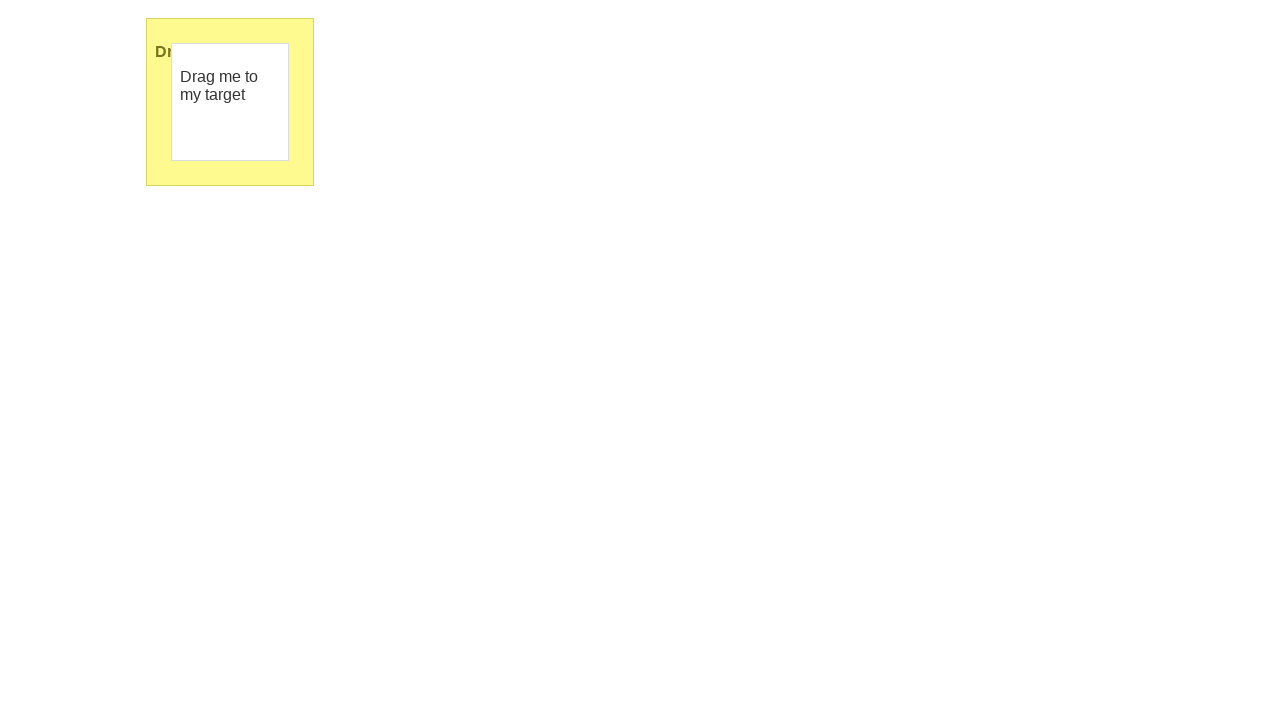

Verified drop was successful - droppable element now displays 'Dropped!' text
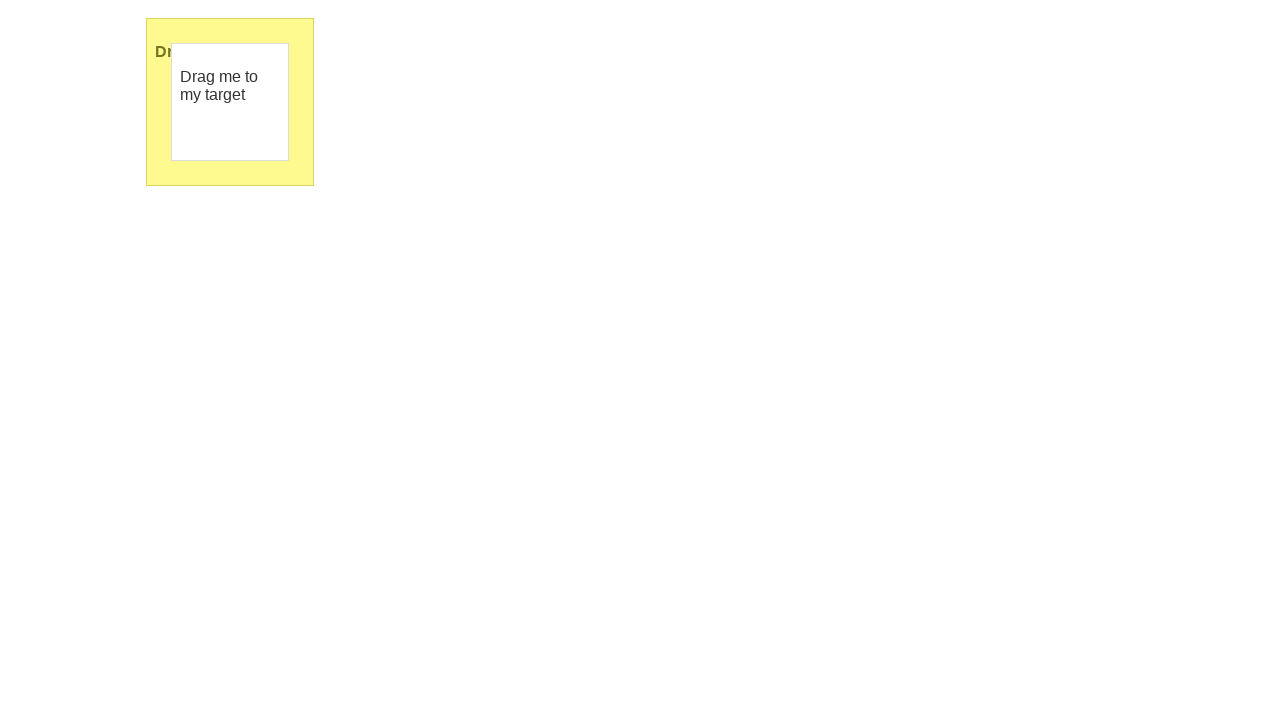

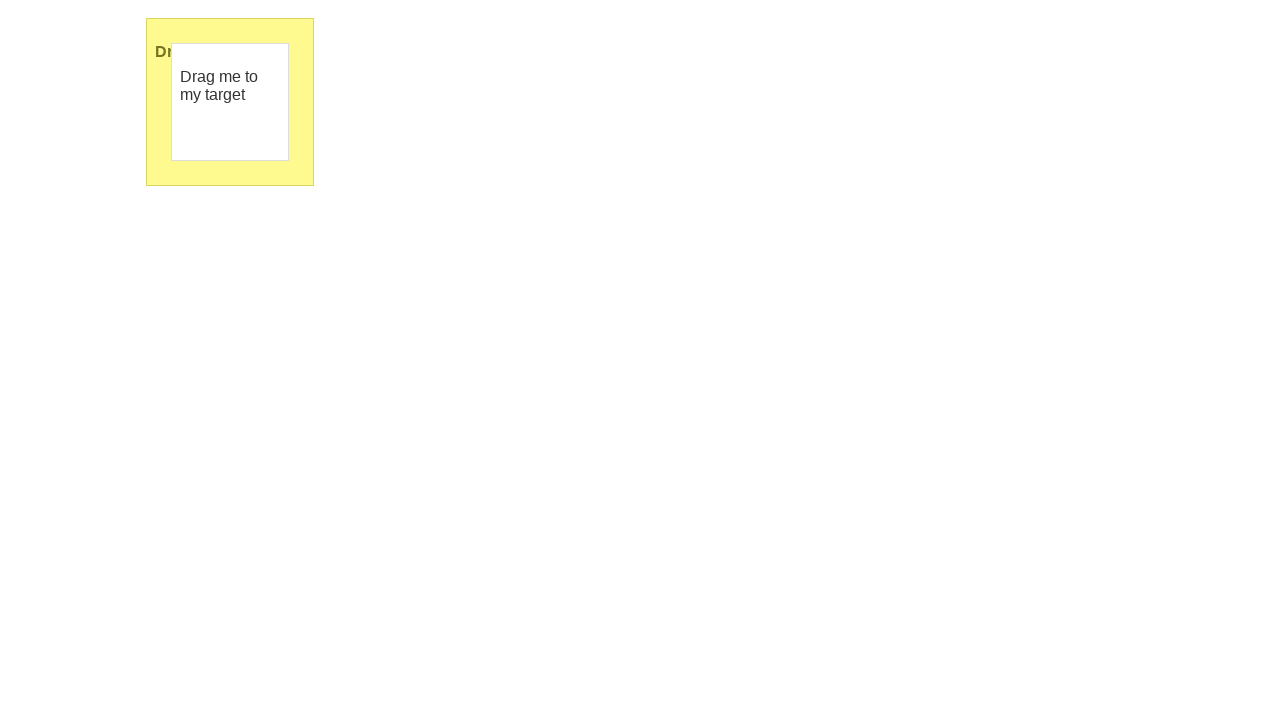